Navigates to KLE Tech university website, clicks on Admission link, then navigates to post-graduate programs admission page and scrolls to bottom

Starting URL: https://www.kletech.ac.in/

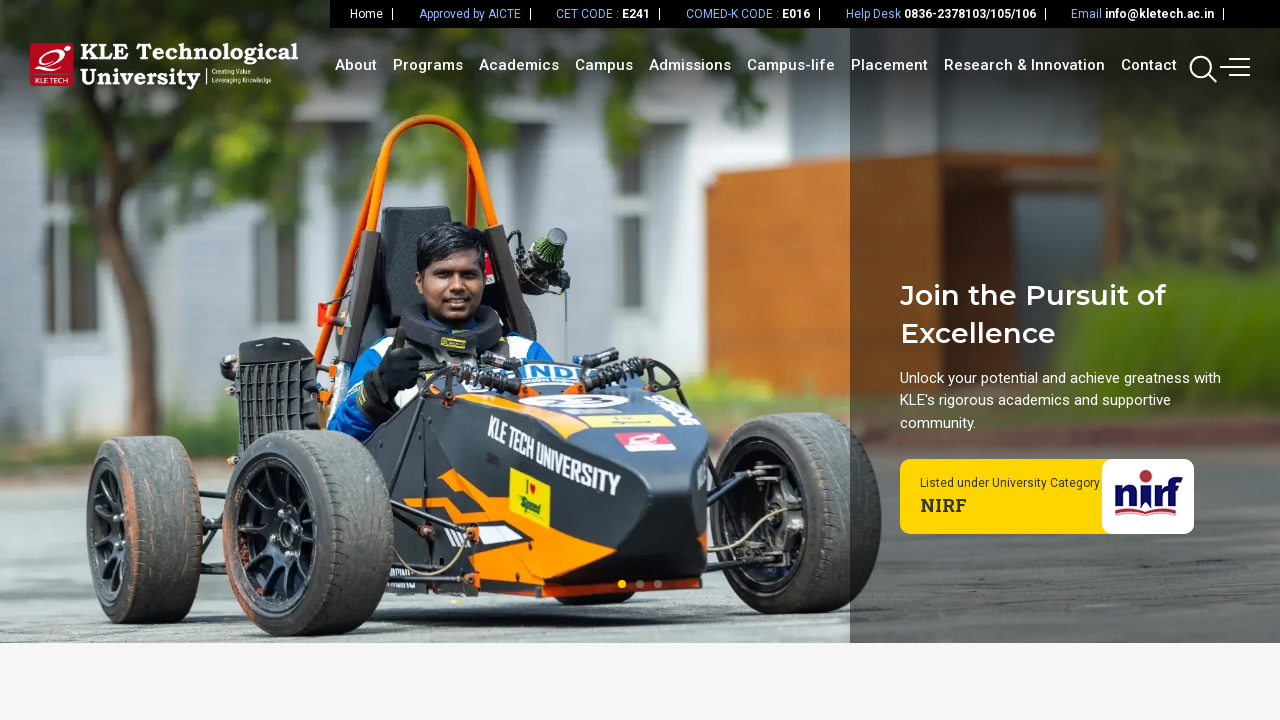

Clicked on ADMISSION link at (690, 65) on a:text('ADMISSION')
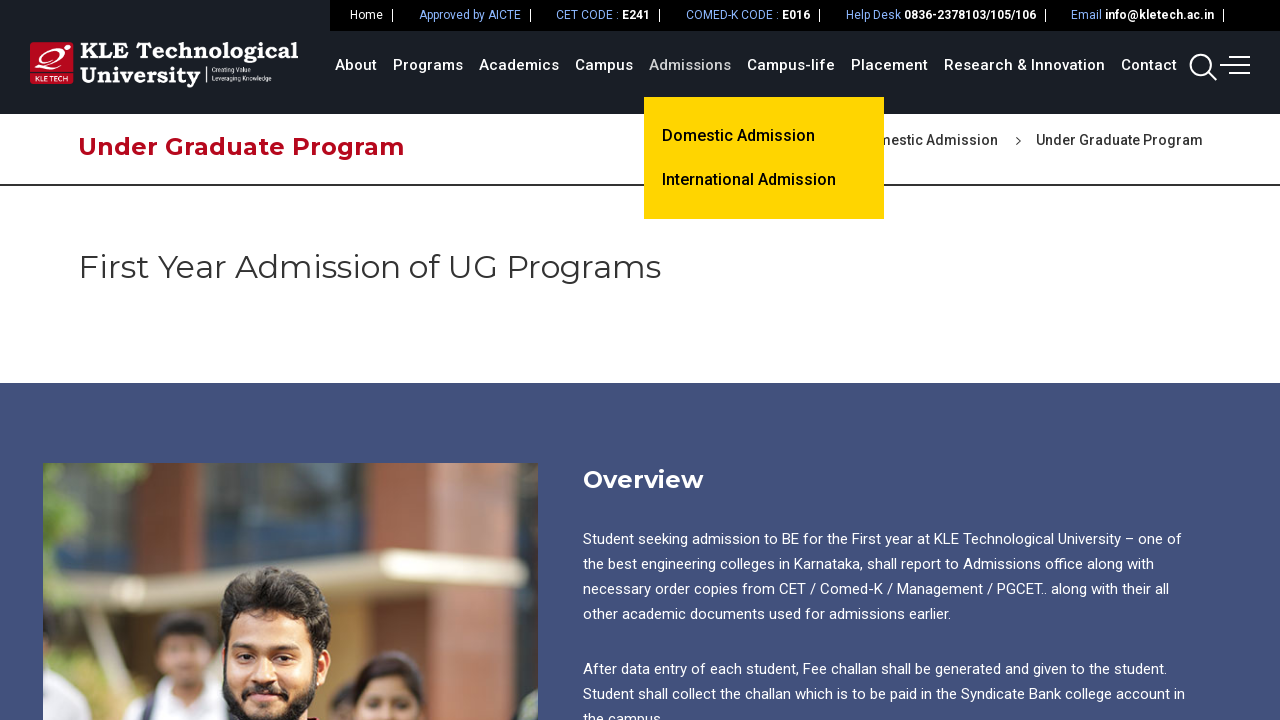

Navigated to post-graduate programs admission page
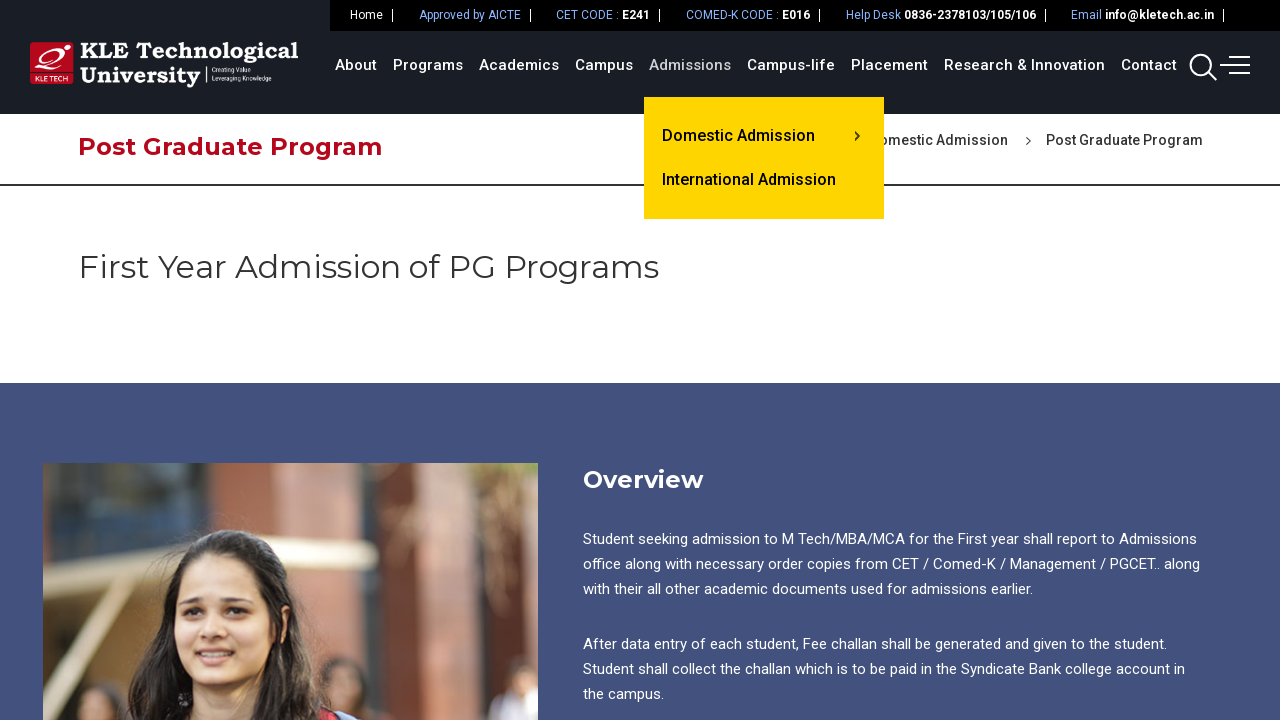

Scrolled to bottom of page
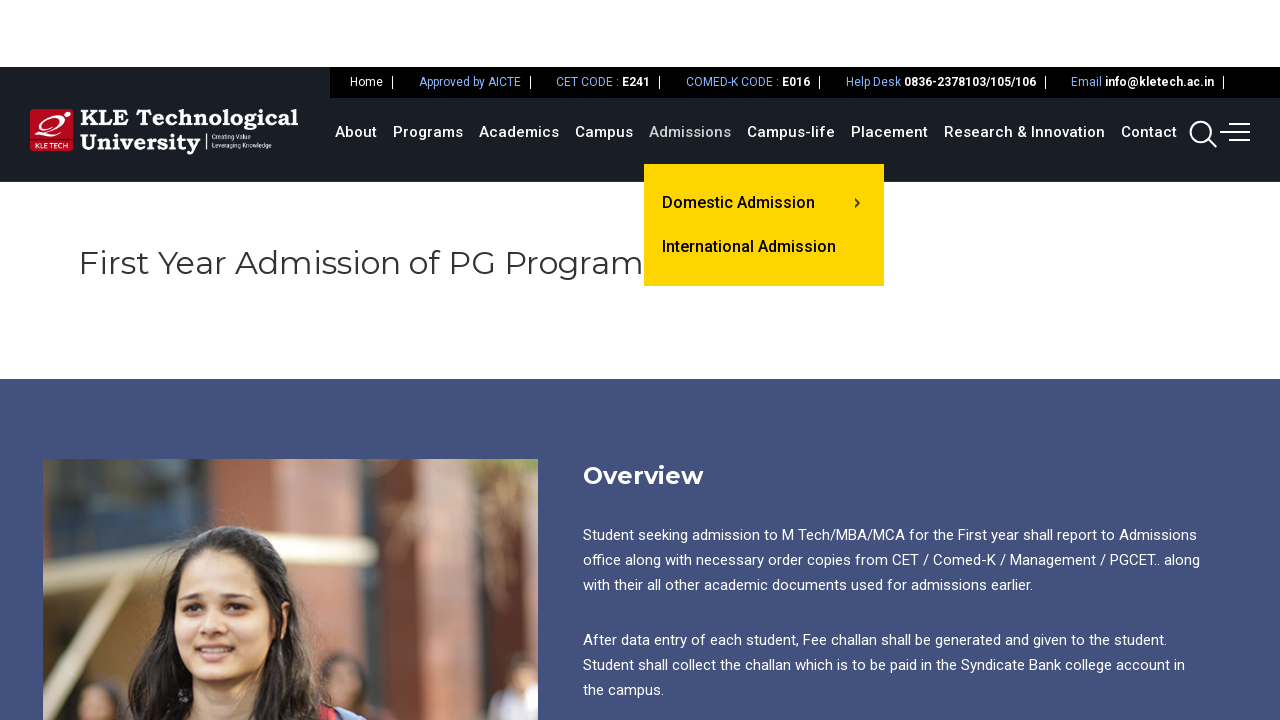

Waited for page content to be visible
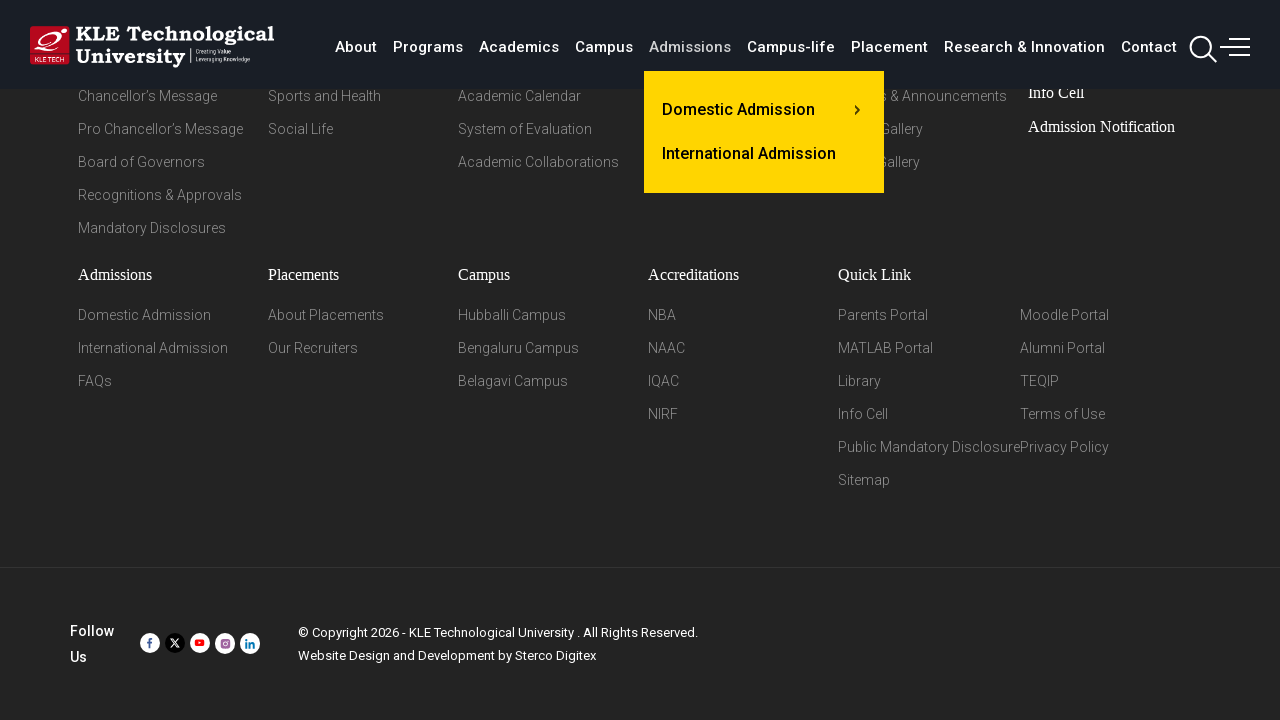

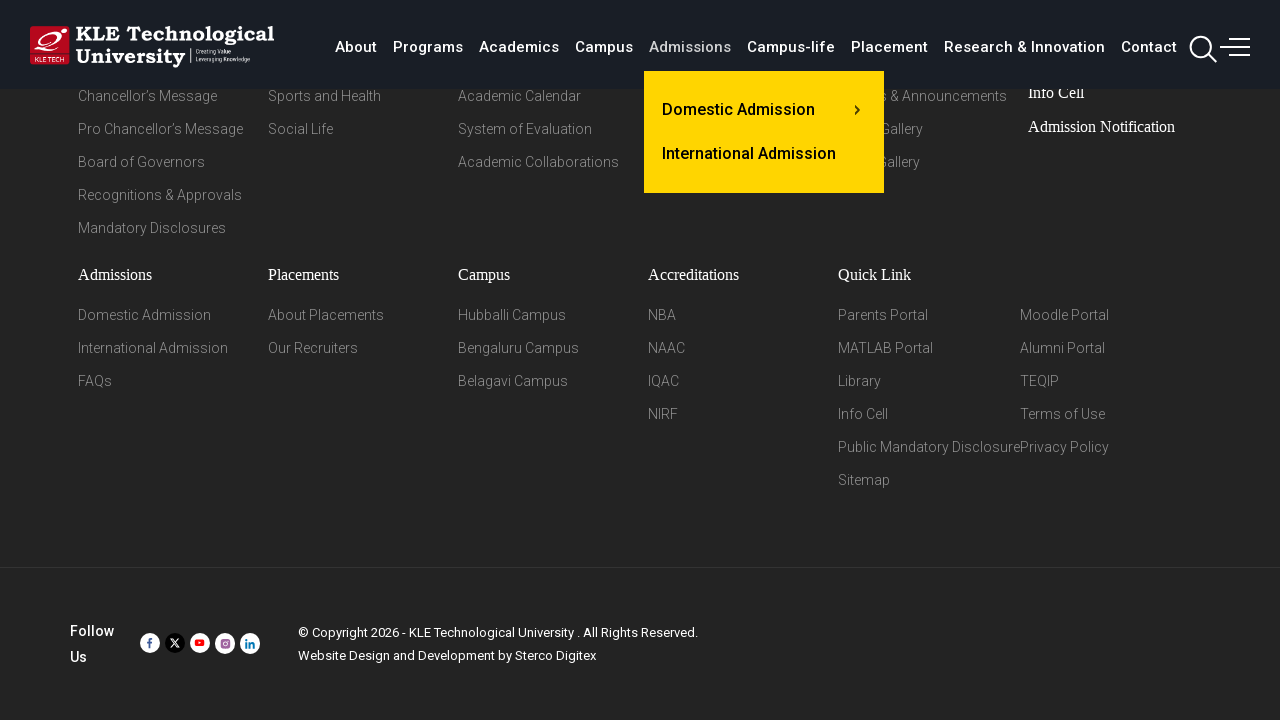